Navigates to the OrangeHRM demo site and verifies the page title matches "OrangeHRM"

Starting URL: https://opensource-demo.orangehrmlive.com

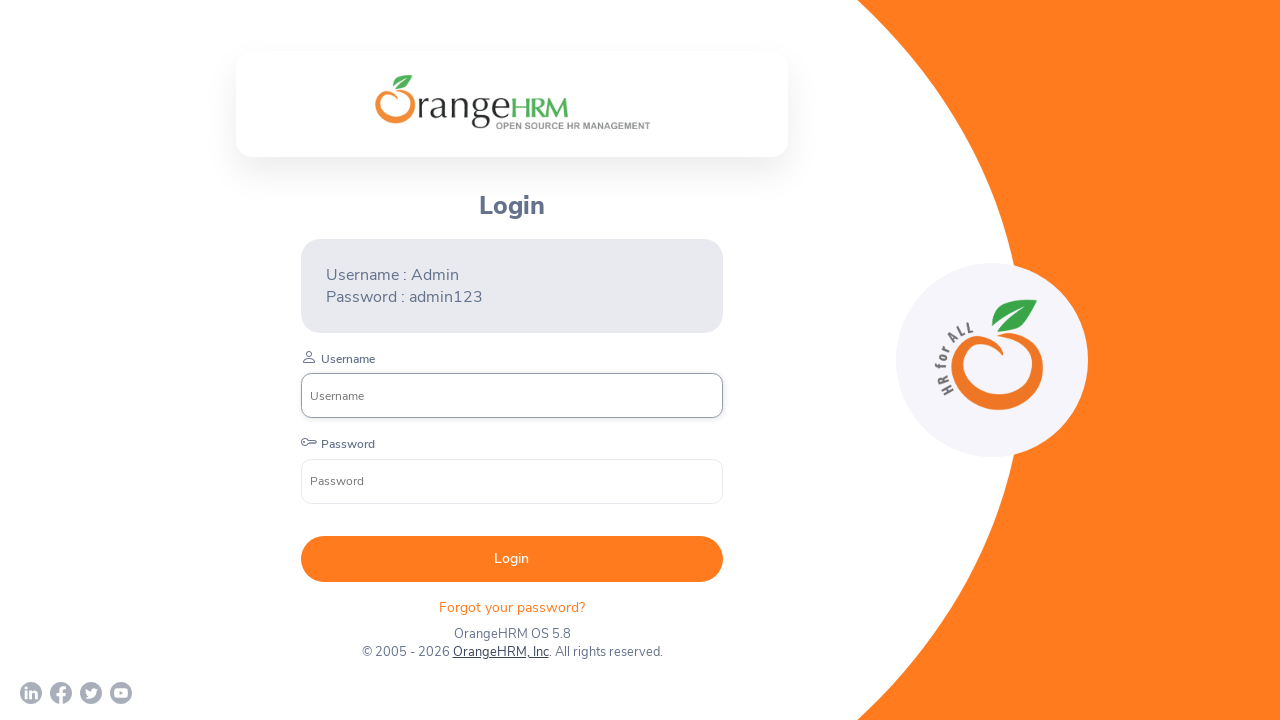

Waited for page to load (domcontentloaded state)
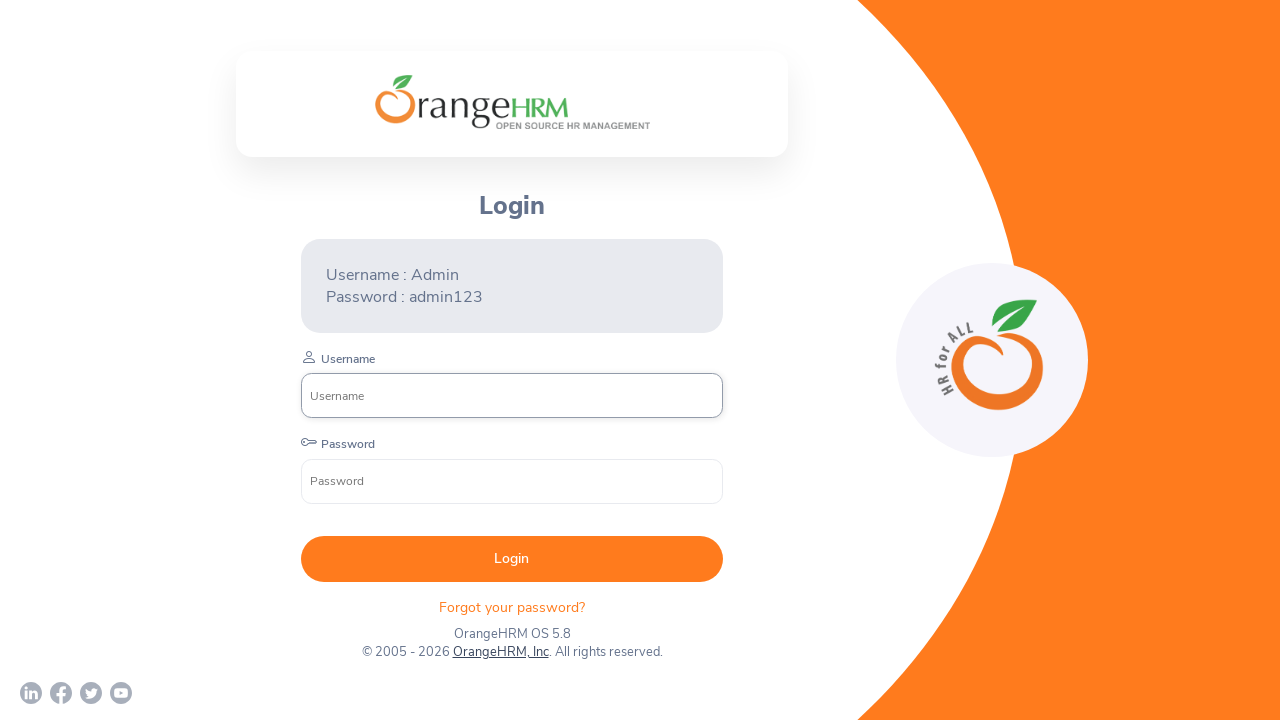

Verified page title matches 'OrangeHRM'
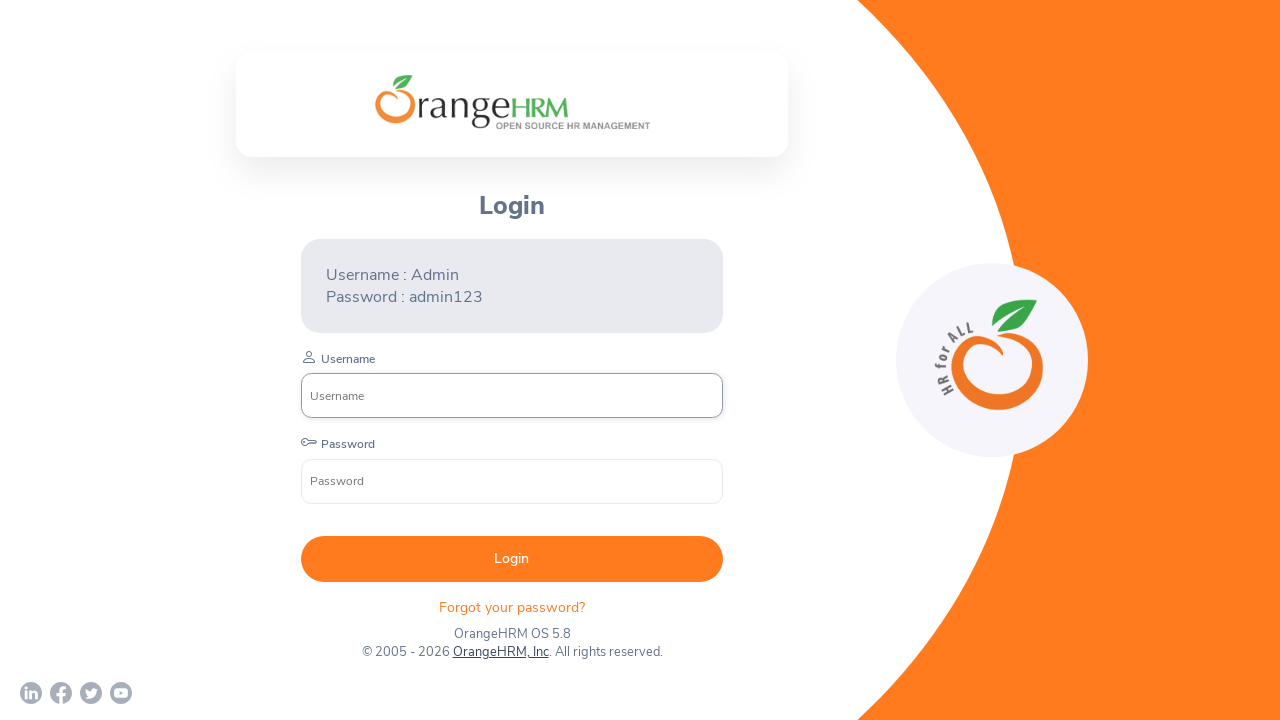

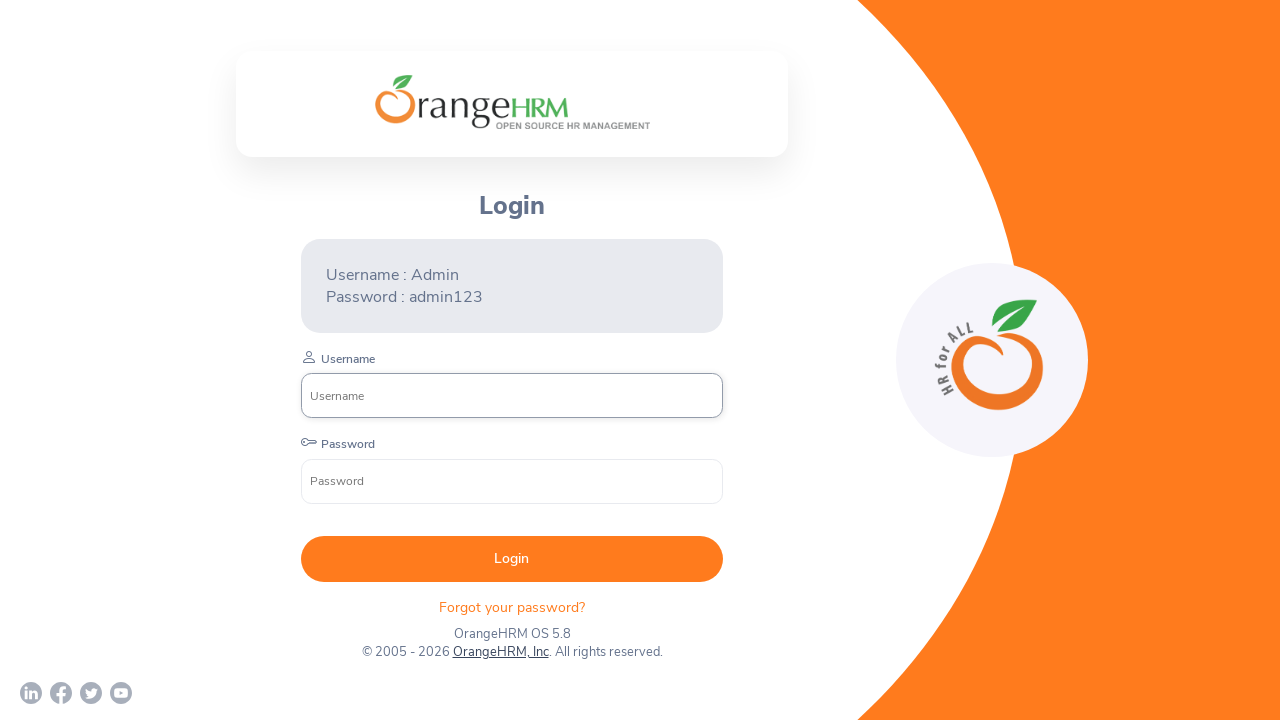